Waits for a price to reach $100, then solves a mathematical problem by calculating the logarithm of a displayed value and submitting the answer

Starting URL: http://suninjuly.github.io/explicit_wait2.html

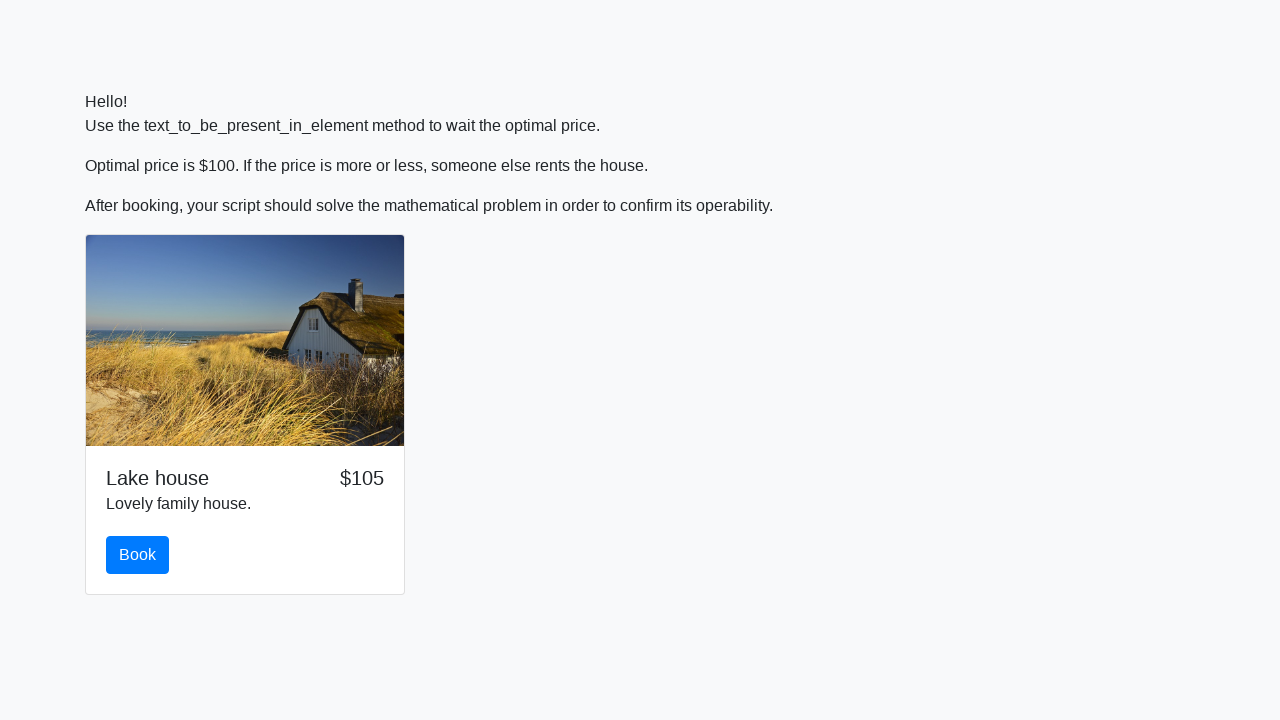

Waited for price to reach $100
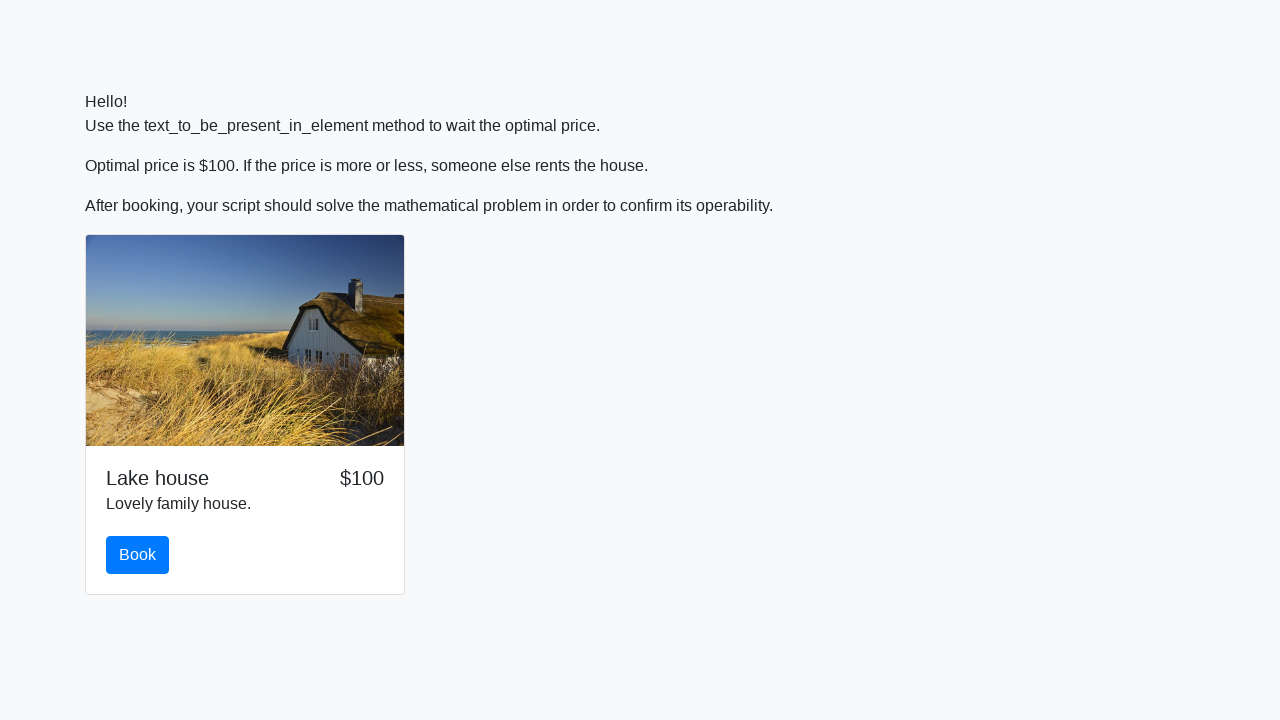

Clicked the book button at (138, 555) on .btn-primary
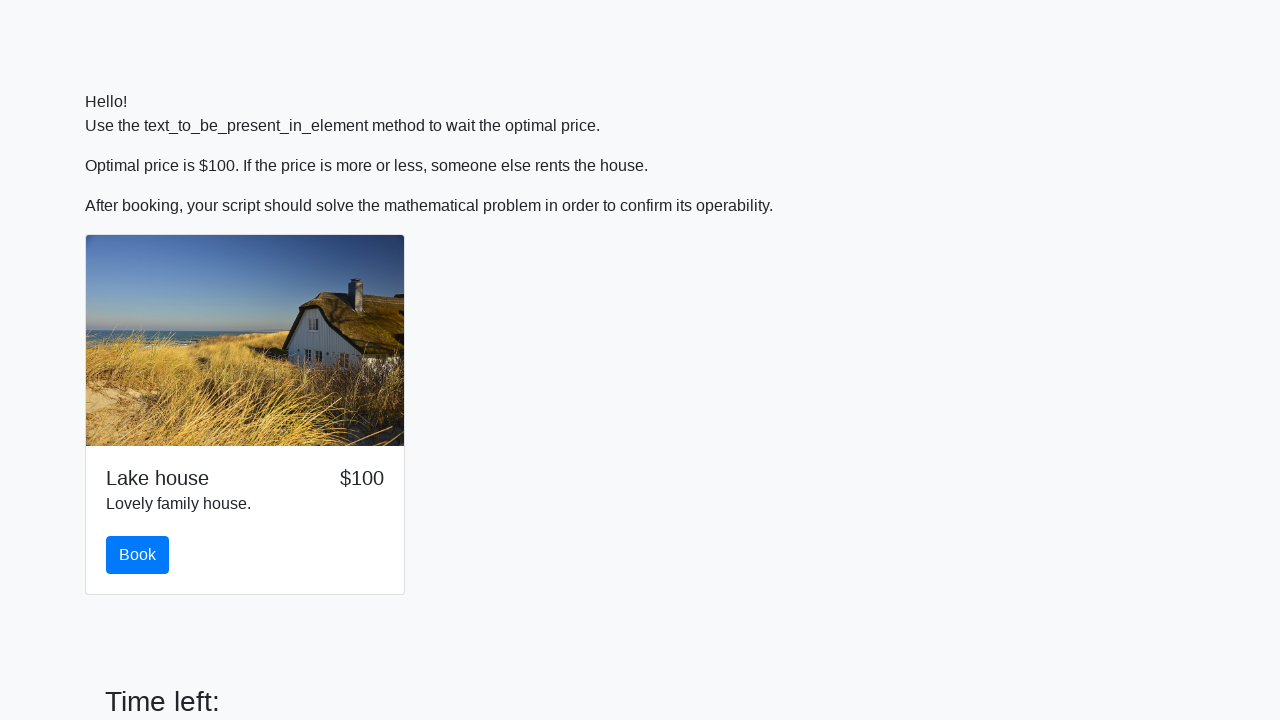

Scrolled input element into view
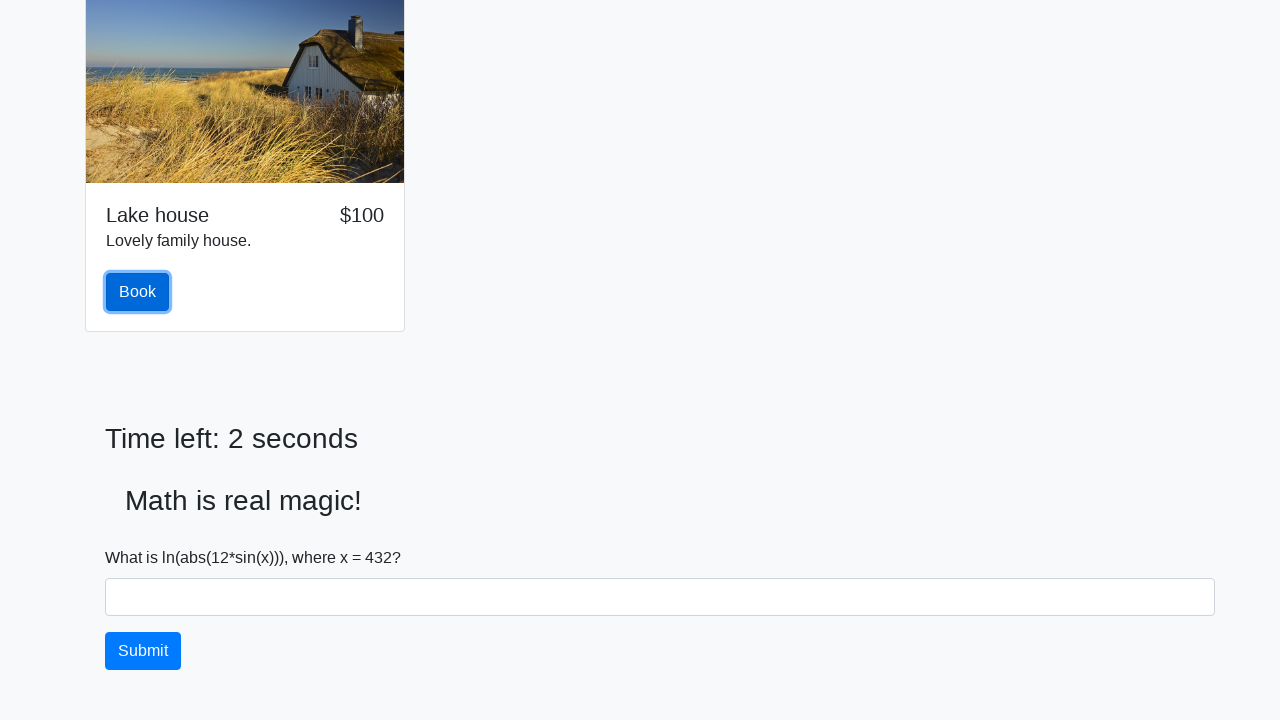

Retrieved mathematical value from input element: 432
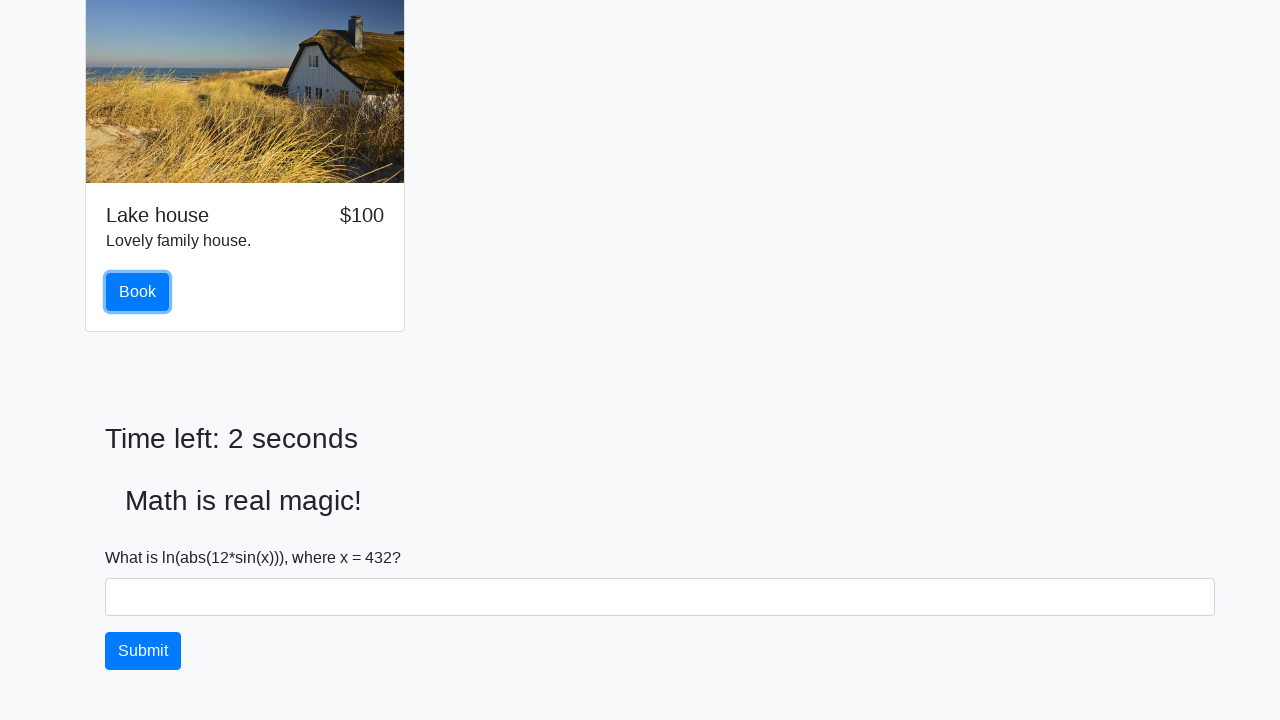

Calculated logarithmic answer: 2.4844257585826637
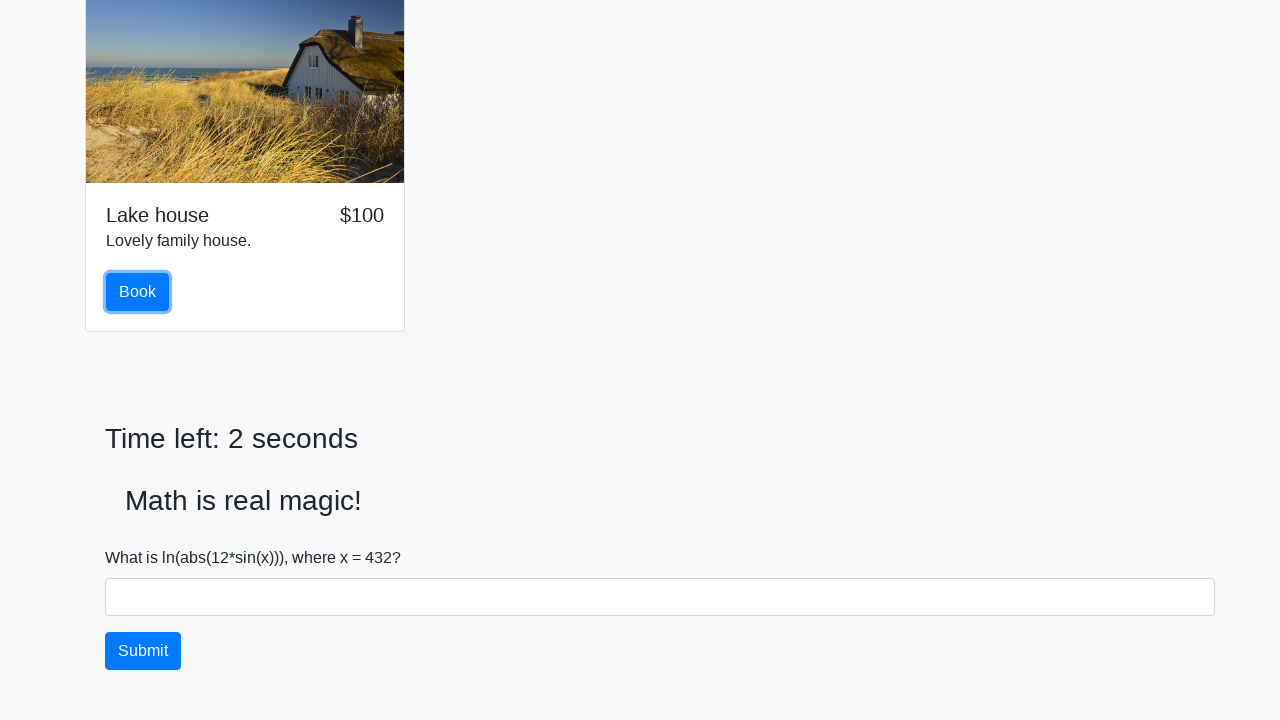

Filled answer field with calculated value on #answer
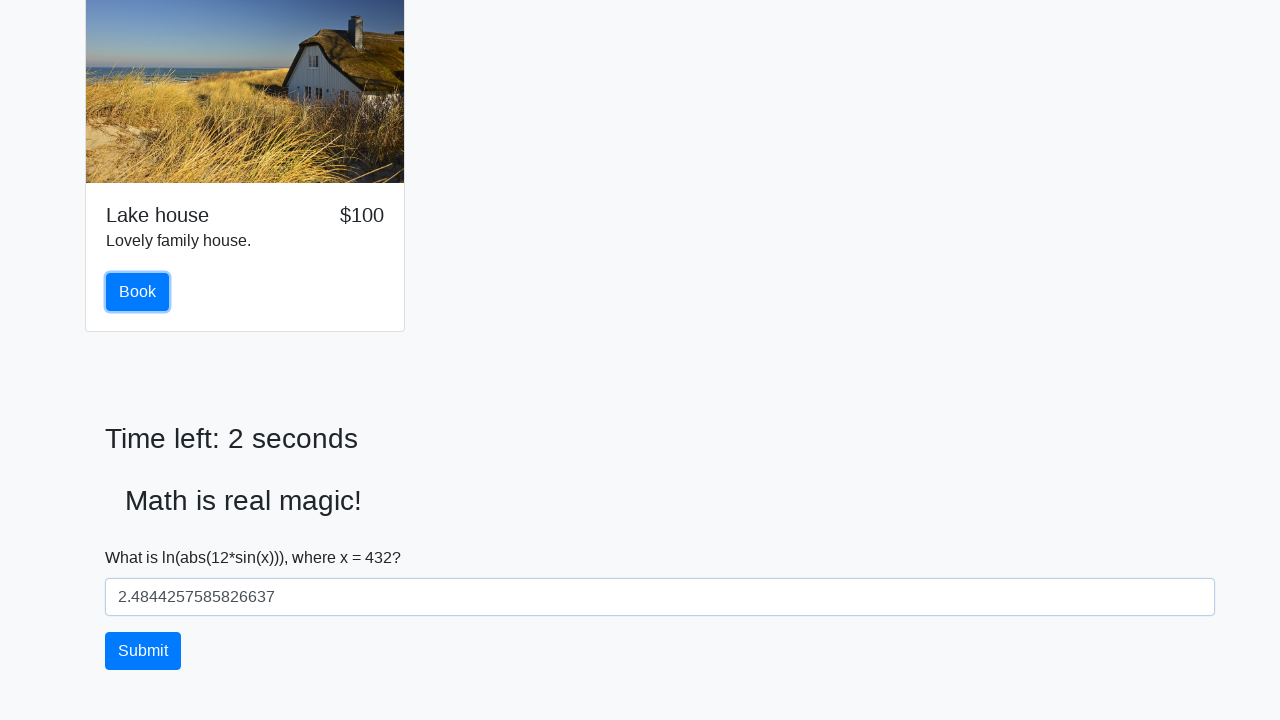

Clicked solve button to submit answer at (143, 651) on #solve
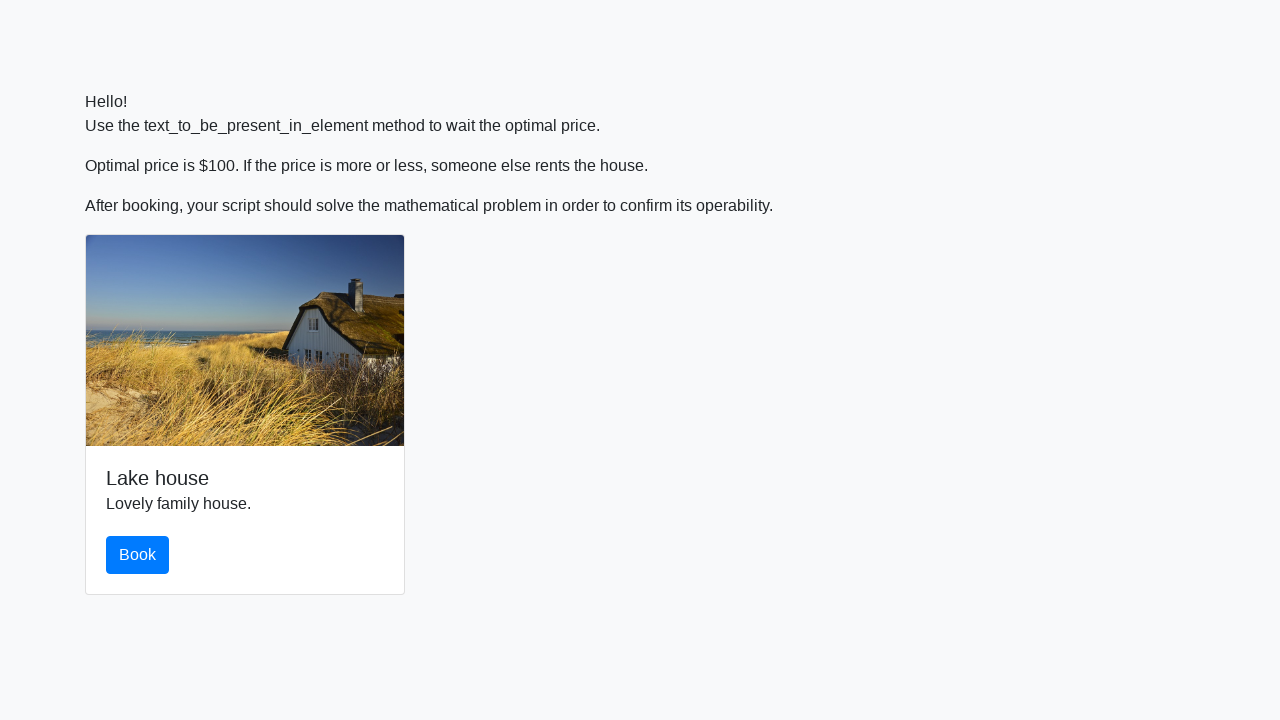

Waited 5 seconds to see the result
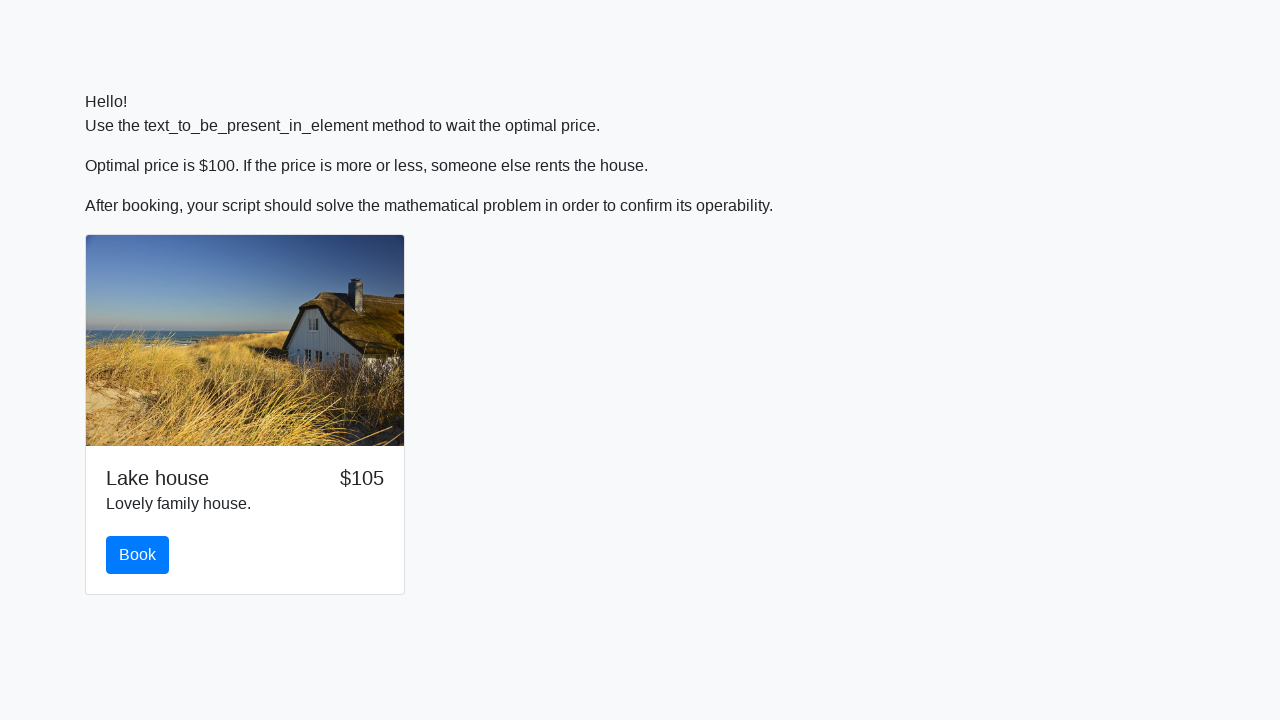

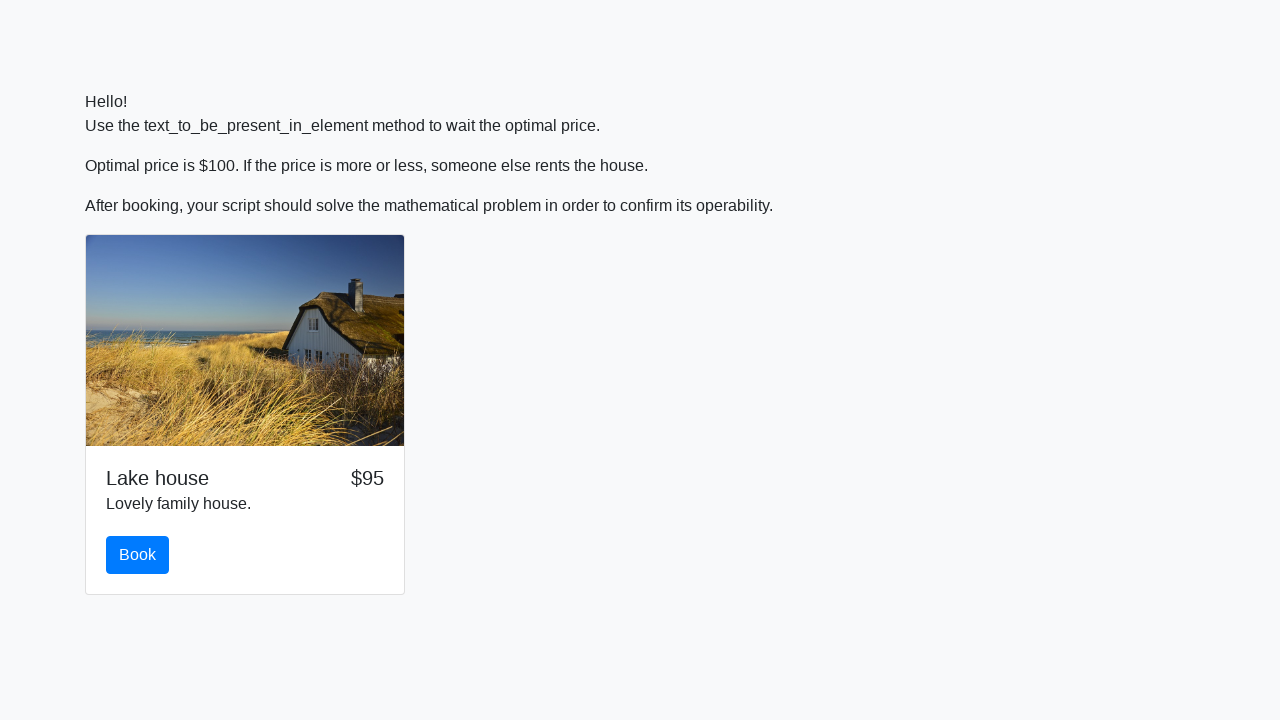